Tests that clicking a link without synchronization throws an error by verifying the element is not immediately available

Starting URL: https://eviltester.github.io/synchole/collapseable.html

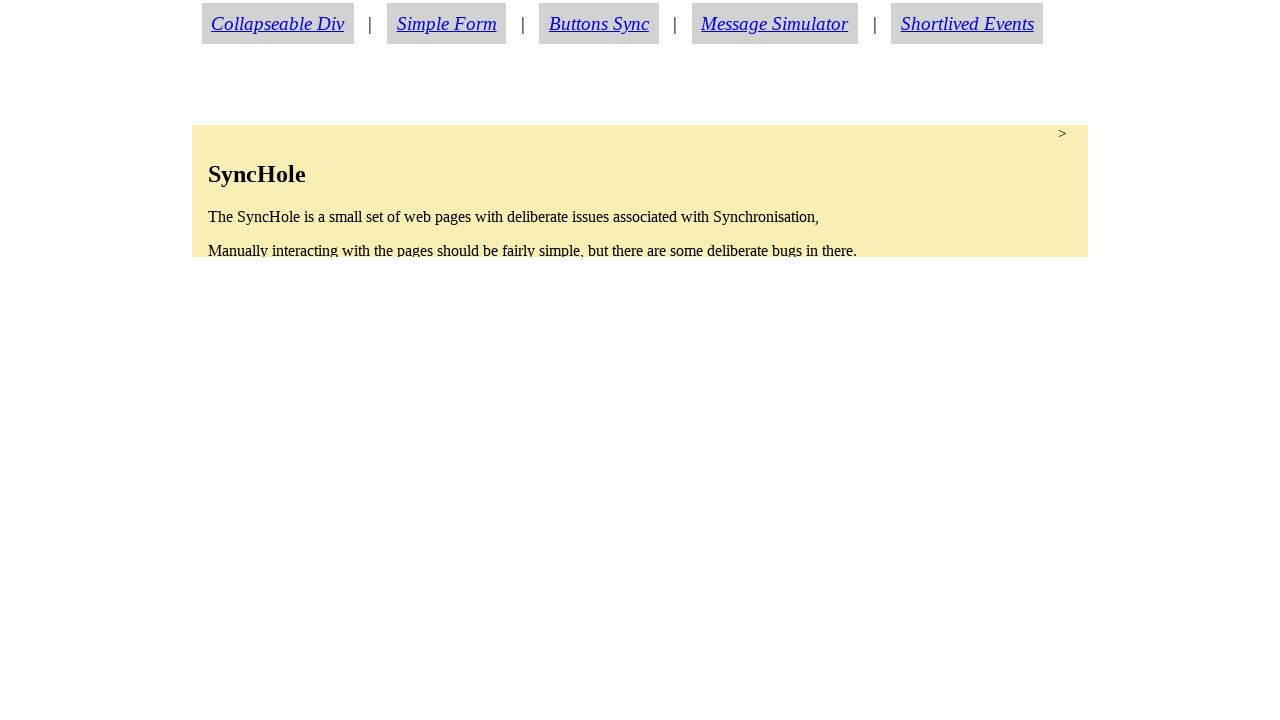

Navigated to SyncHole collapseable page
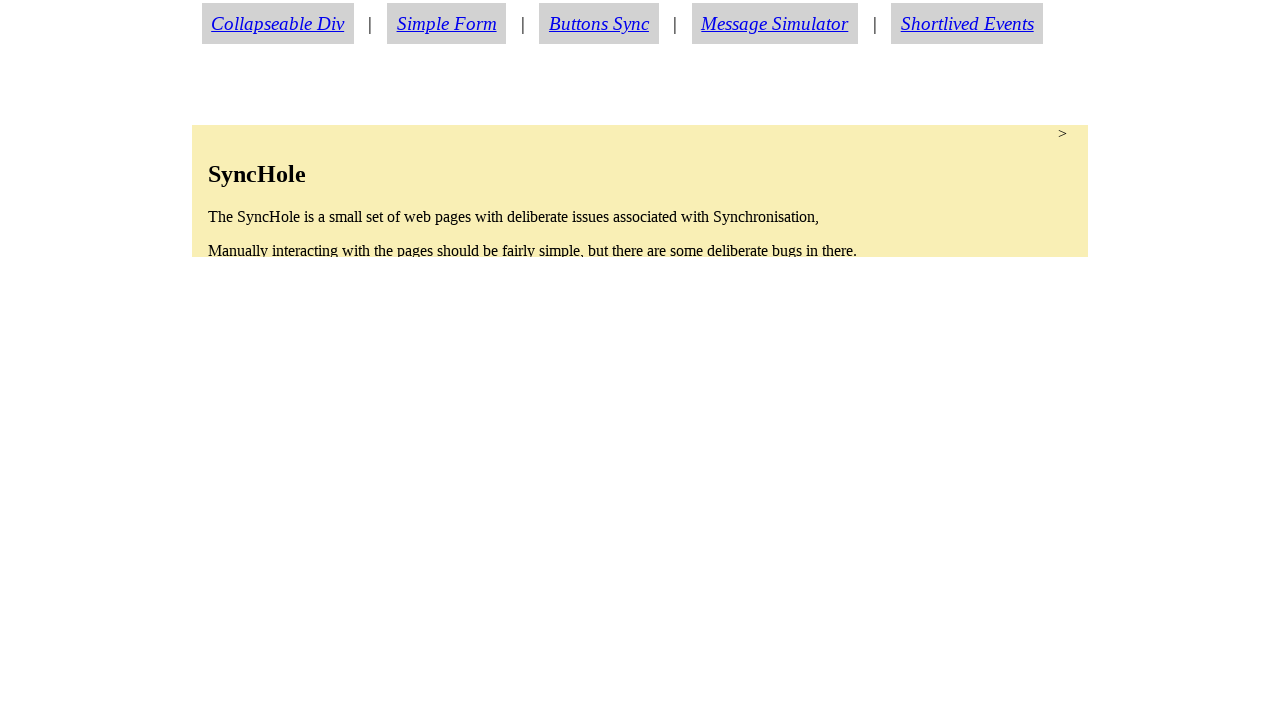

Clicked on collapsible section at (640, 191) on section.synchole
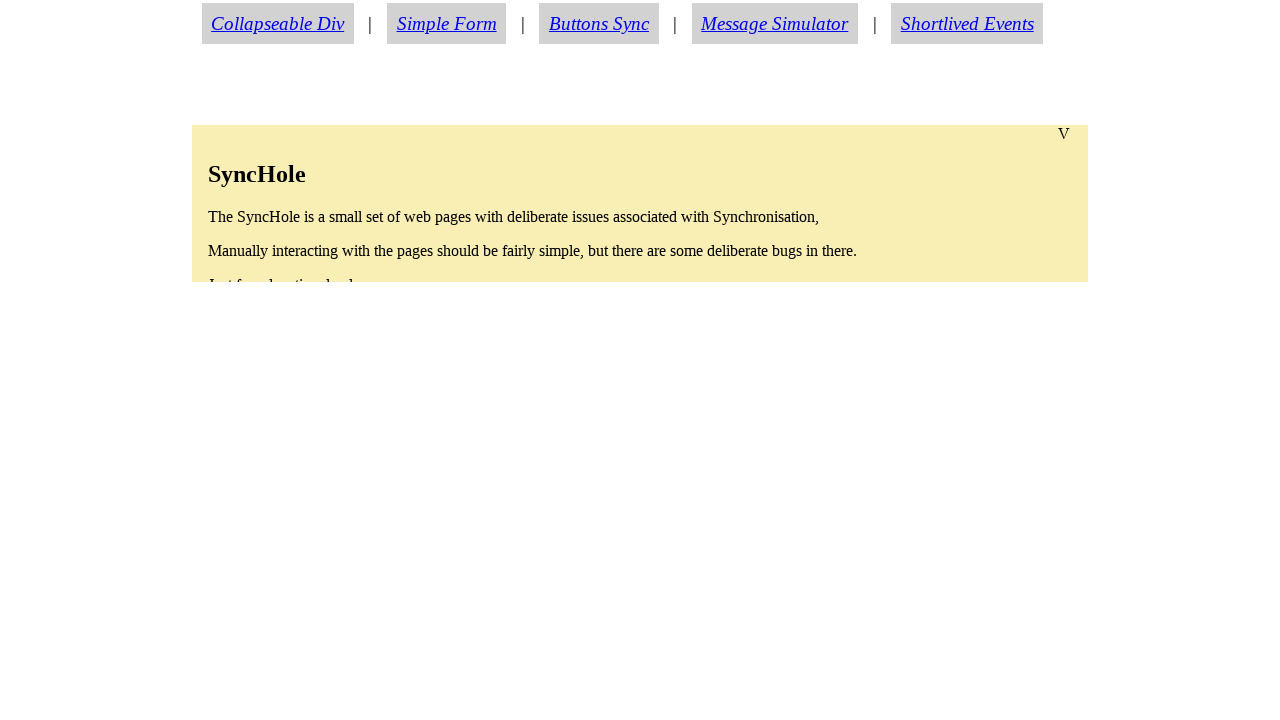

Attempted to click 'About The SyncHole' link without synchronization - failed as expected at (276, 438) on text=About The SyncHole
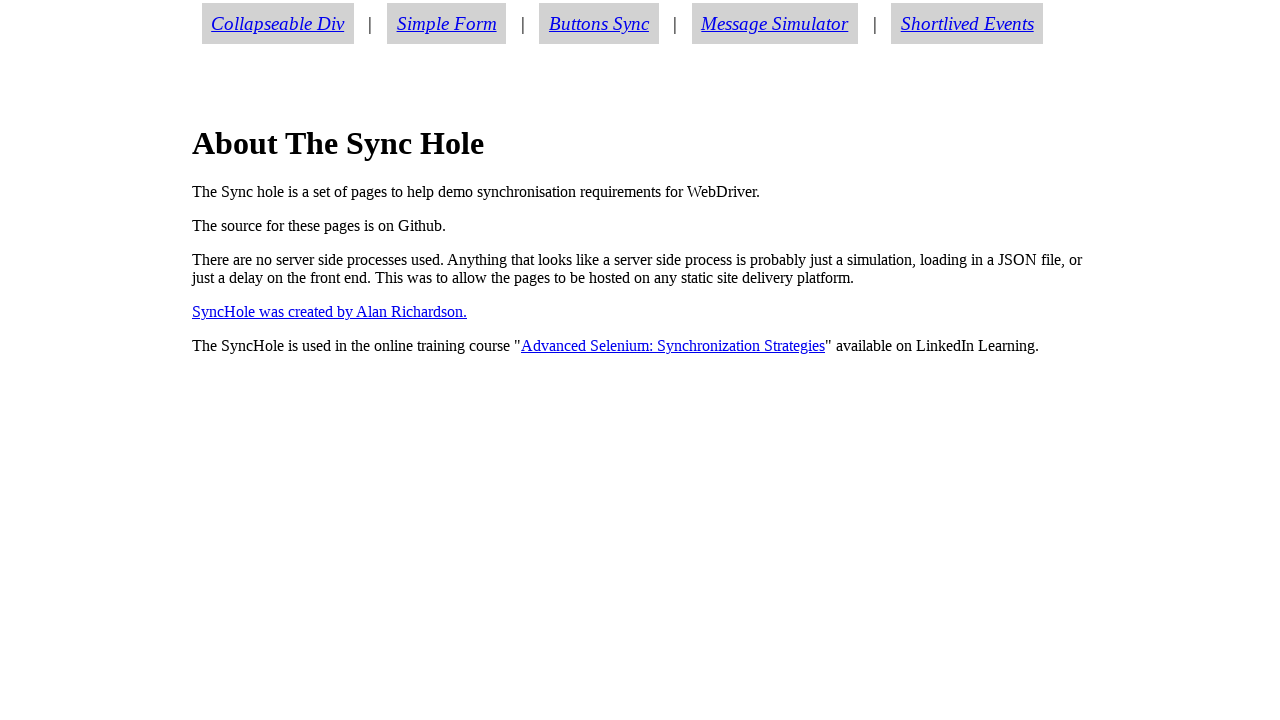

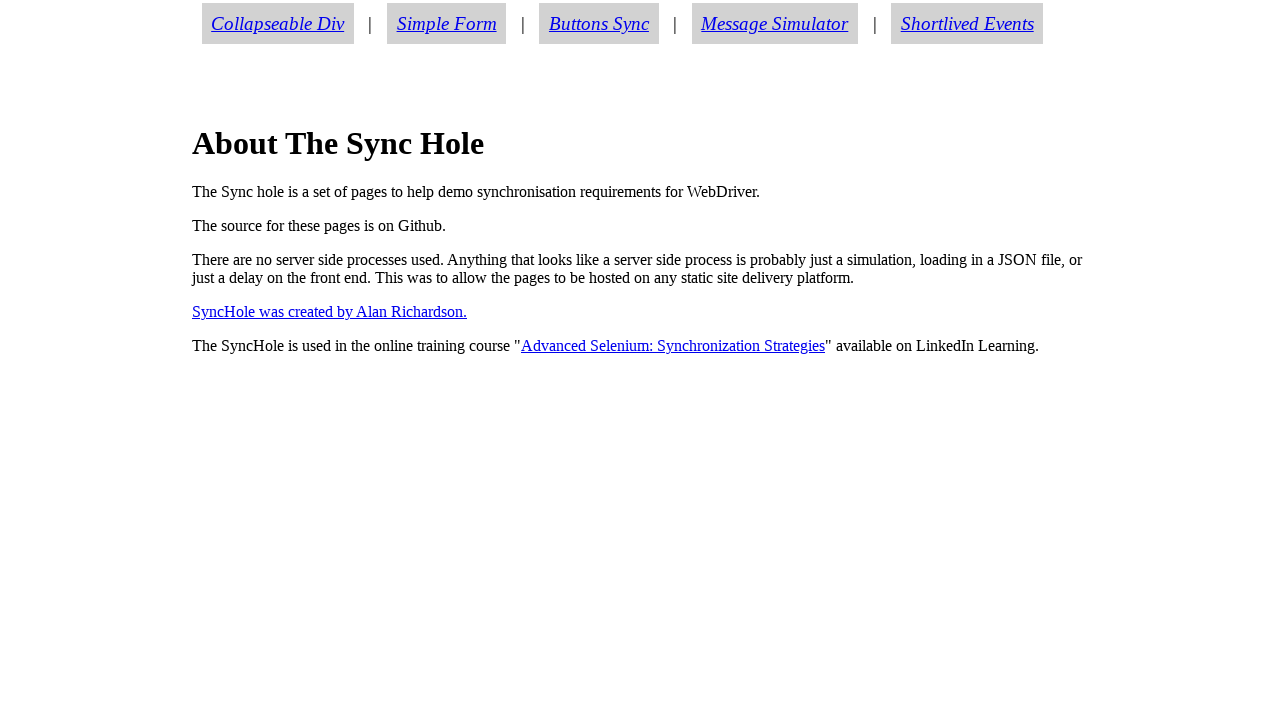